Tests staying on the current page by clicking a button, dismissing the JavaScript alert, and verifying the confirmation text appears

Starting URL: https://uljanovs.github.io/site/examples/alerts_popups

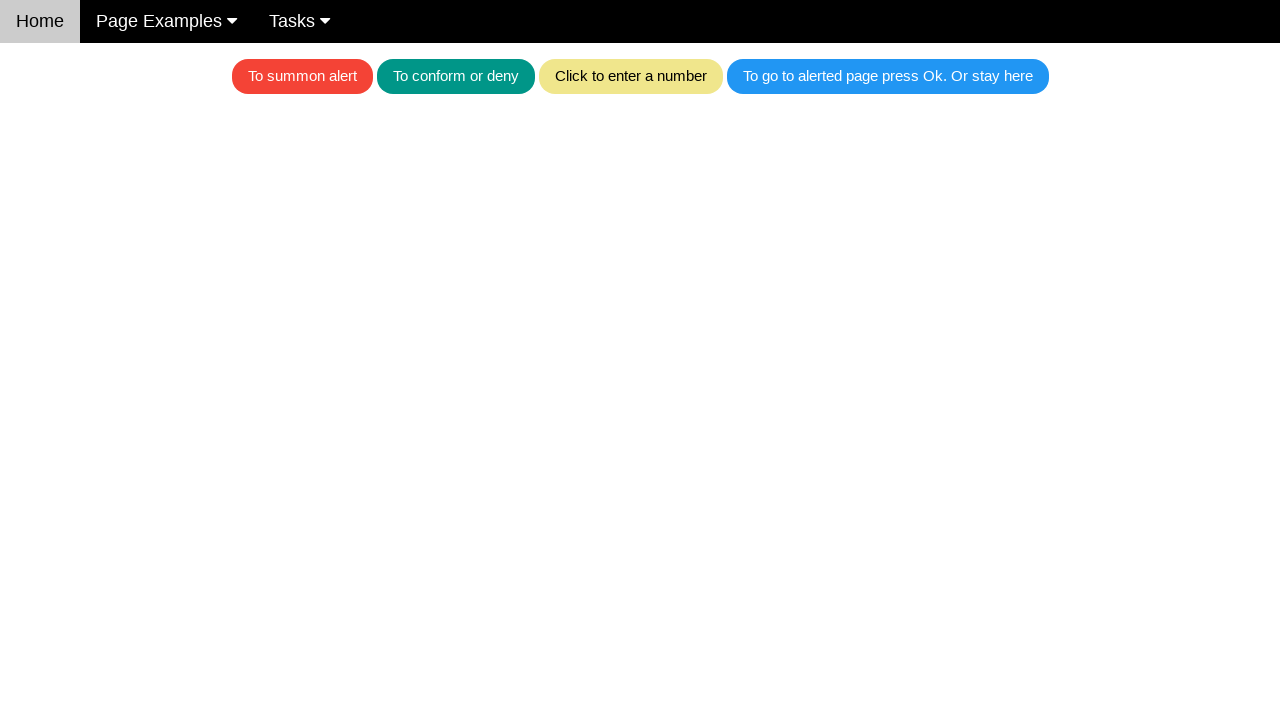

Set up dialog handler to dismiss JavaScript alerts
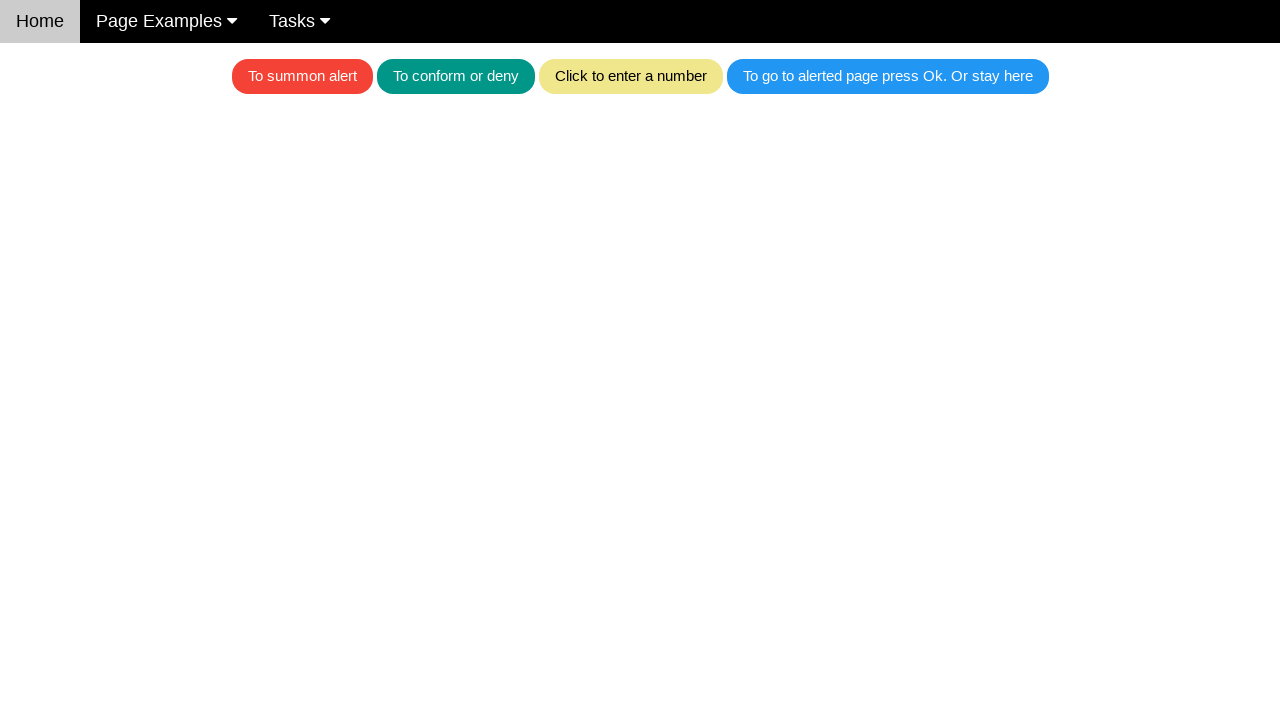

Clicked blue button to trigger the alert at (888, 76) on .w3-blue
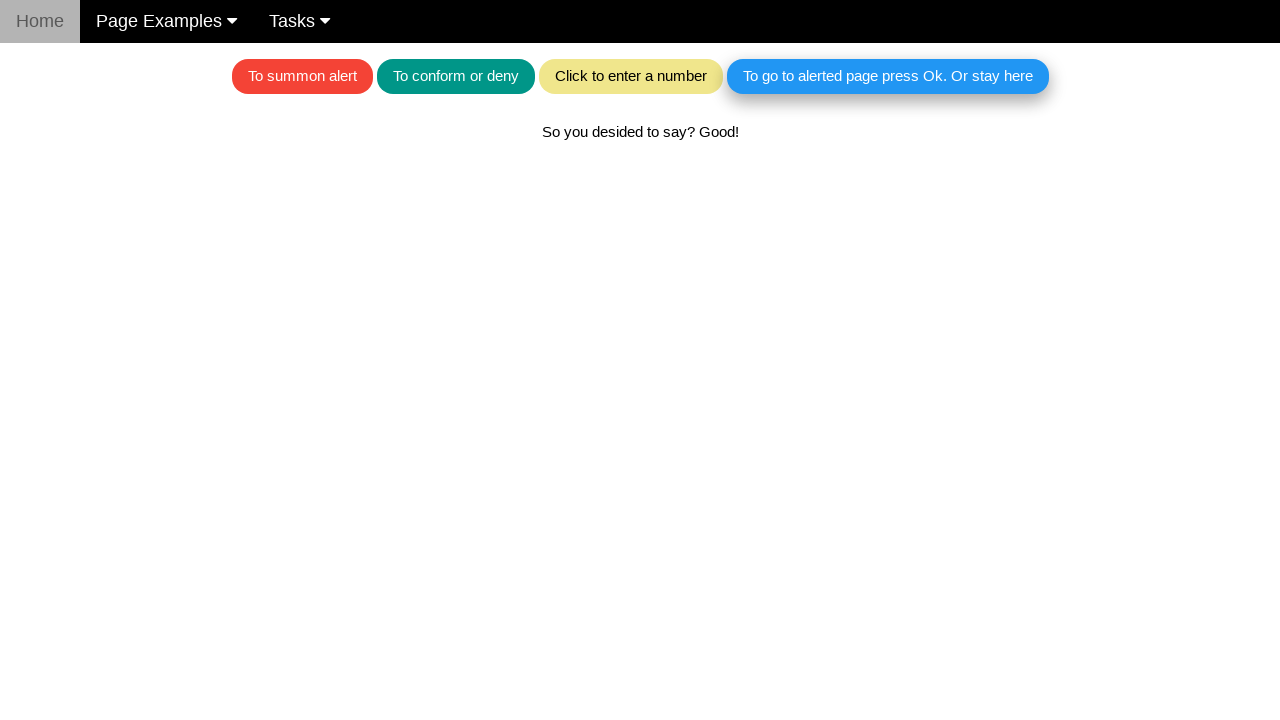

Confirmed that confirmation text appeared after dismissing alert
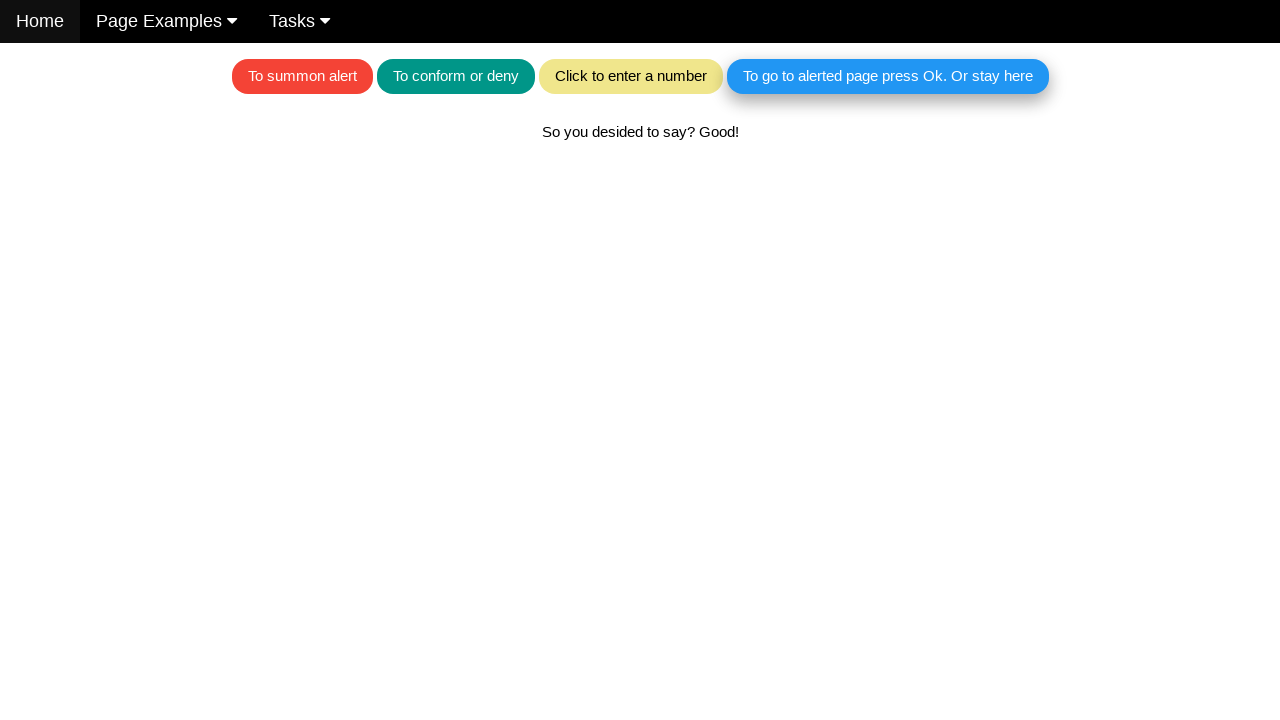

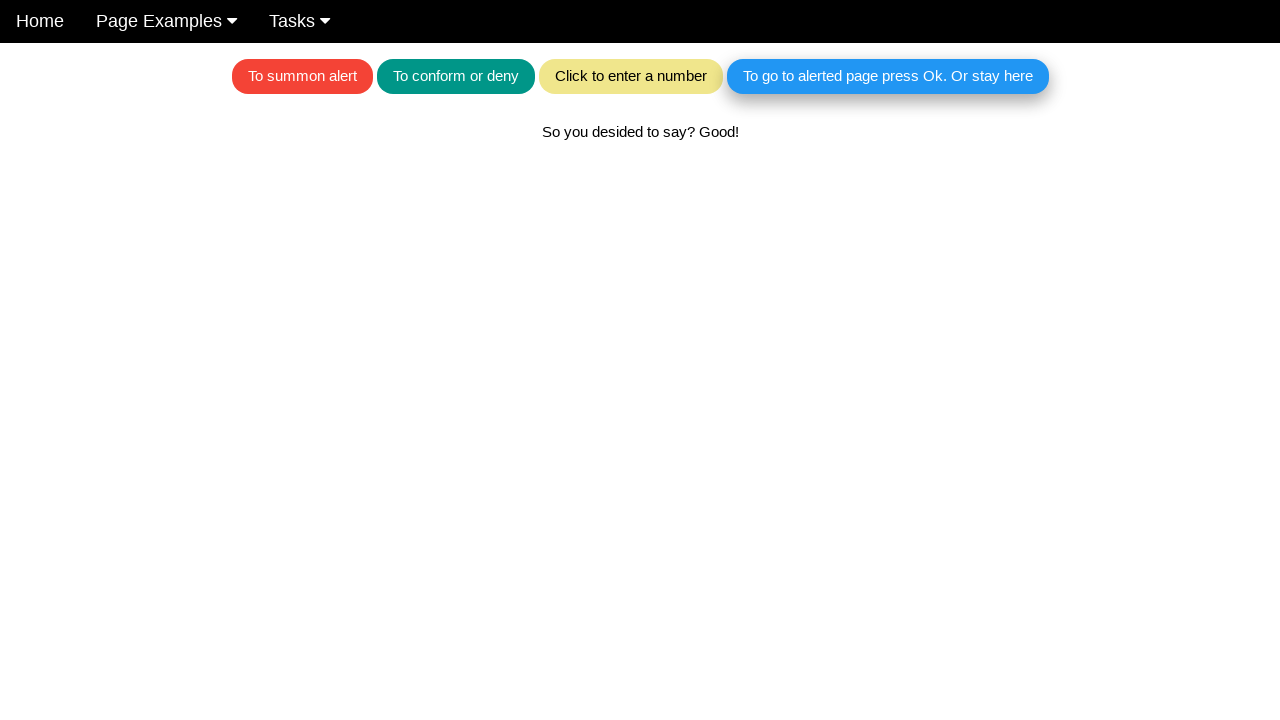